Tests window handling by opening a new window and switching between parent and child windows to verify content

Starting URL: https://the-internet.herokuapp.com/windows

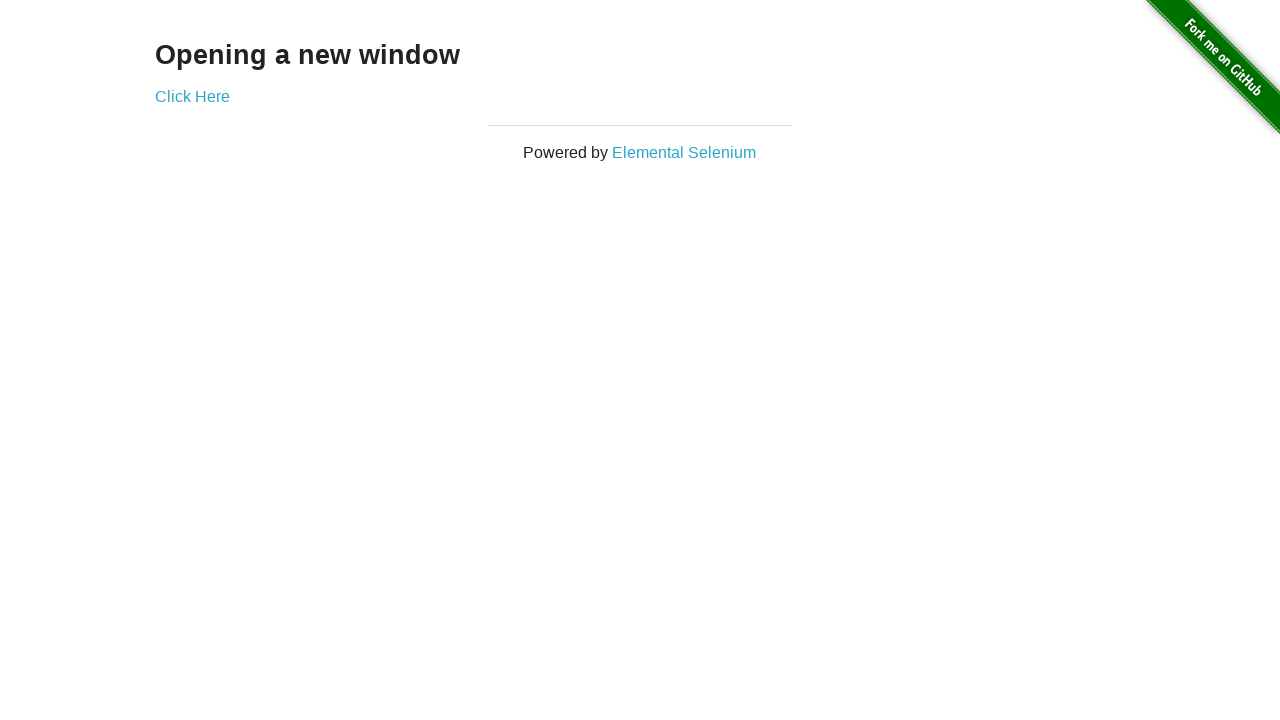

Clicked link to open new window at (192, 96) on a[href='/windows/new']
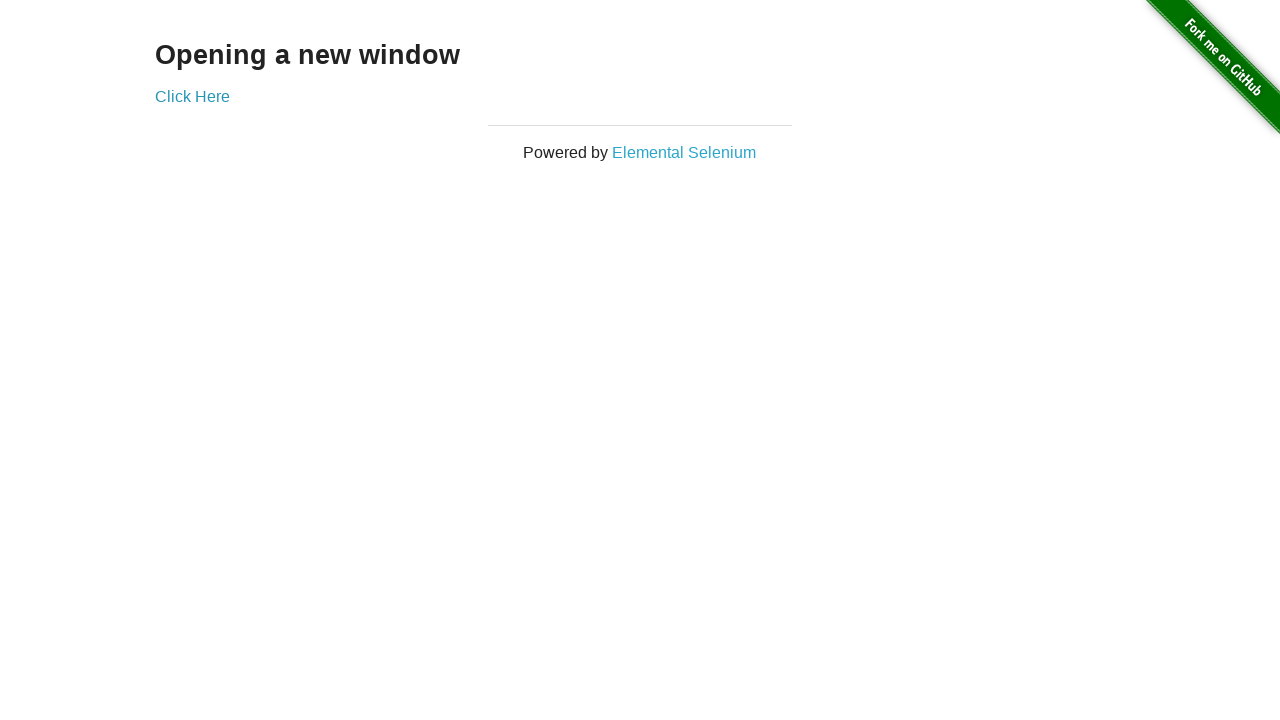

New window popup opened and captured
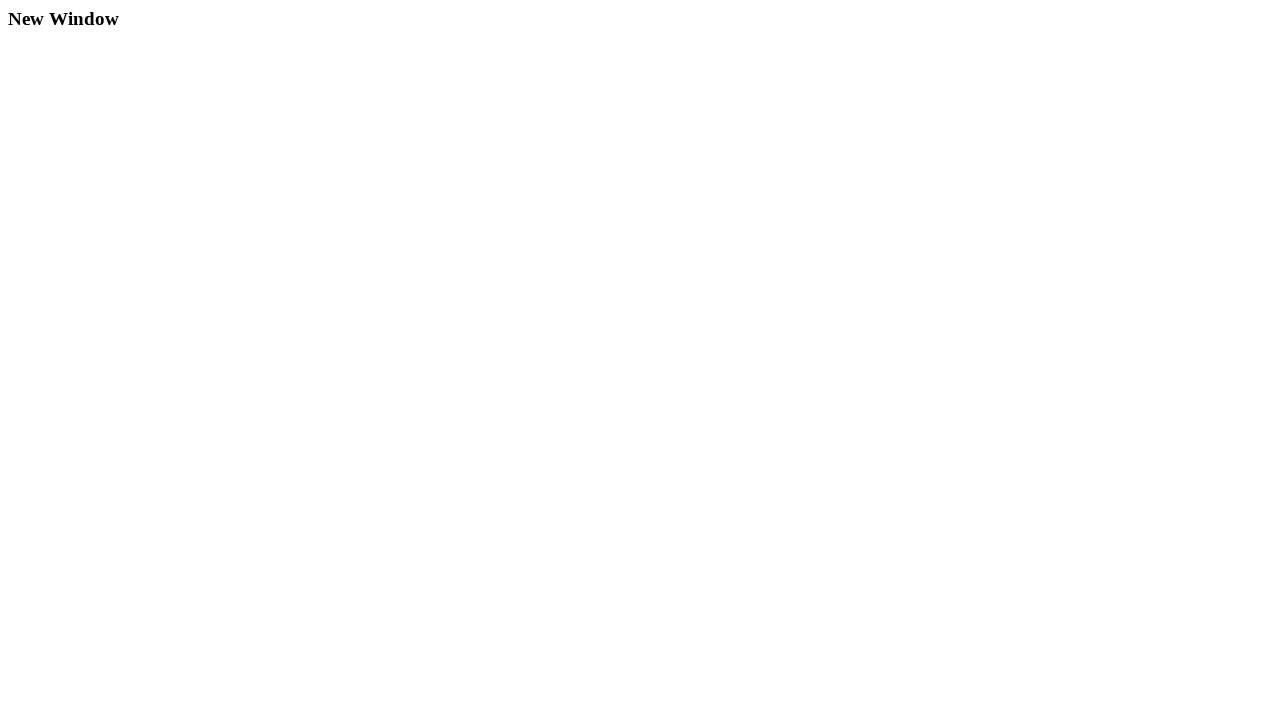

Retrieved text from new window: 'New Window'
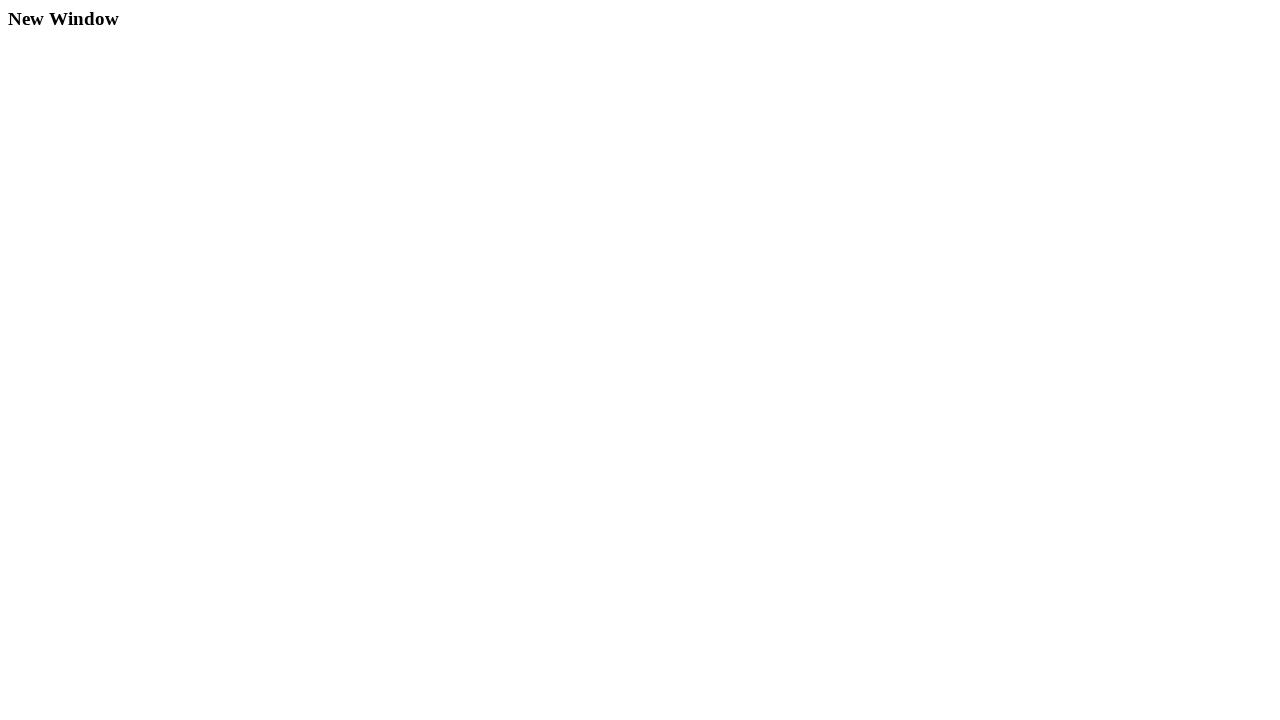

Retrieved text from original window: 'Opening a new window'
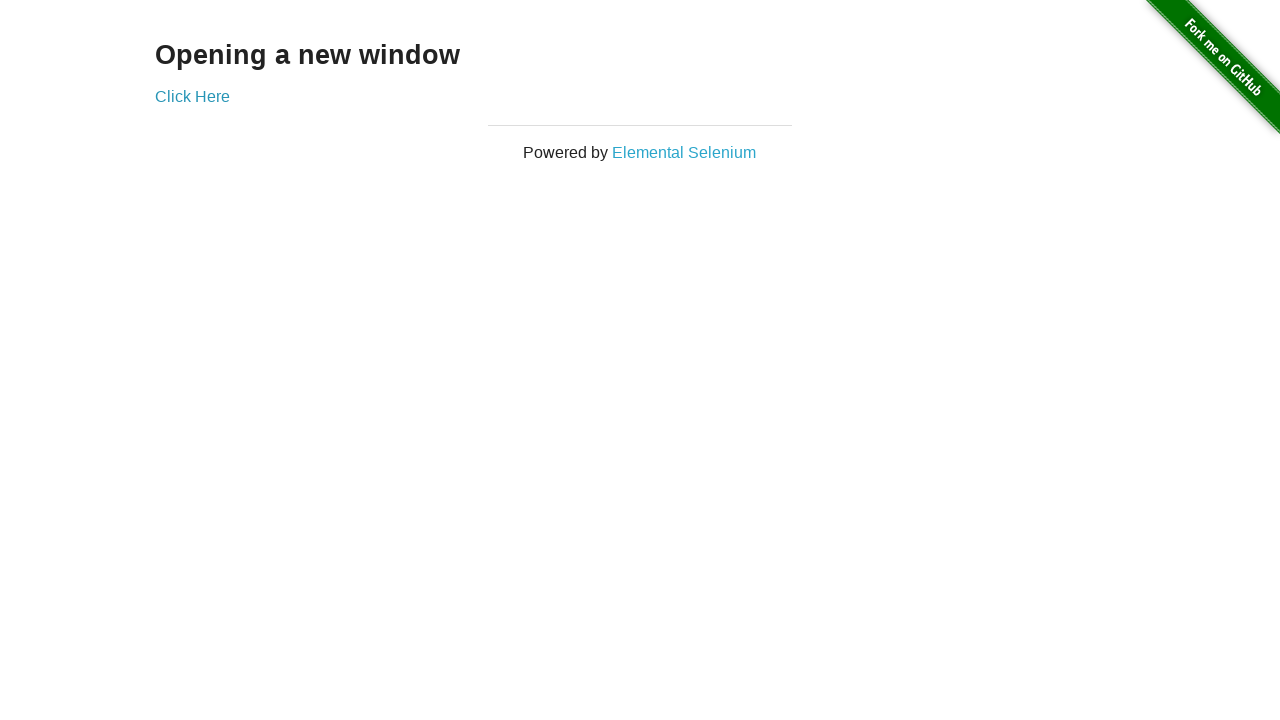

Closed the new window
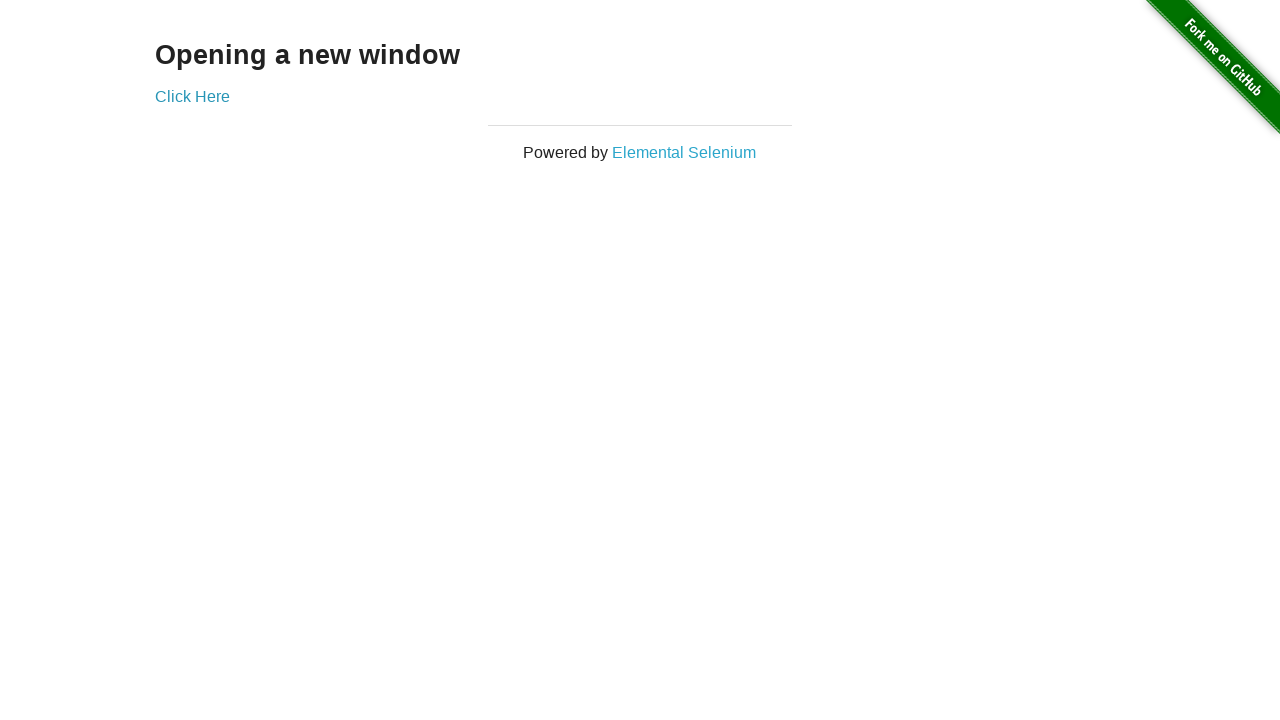

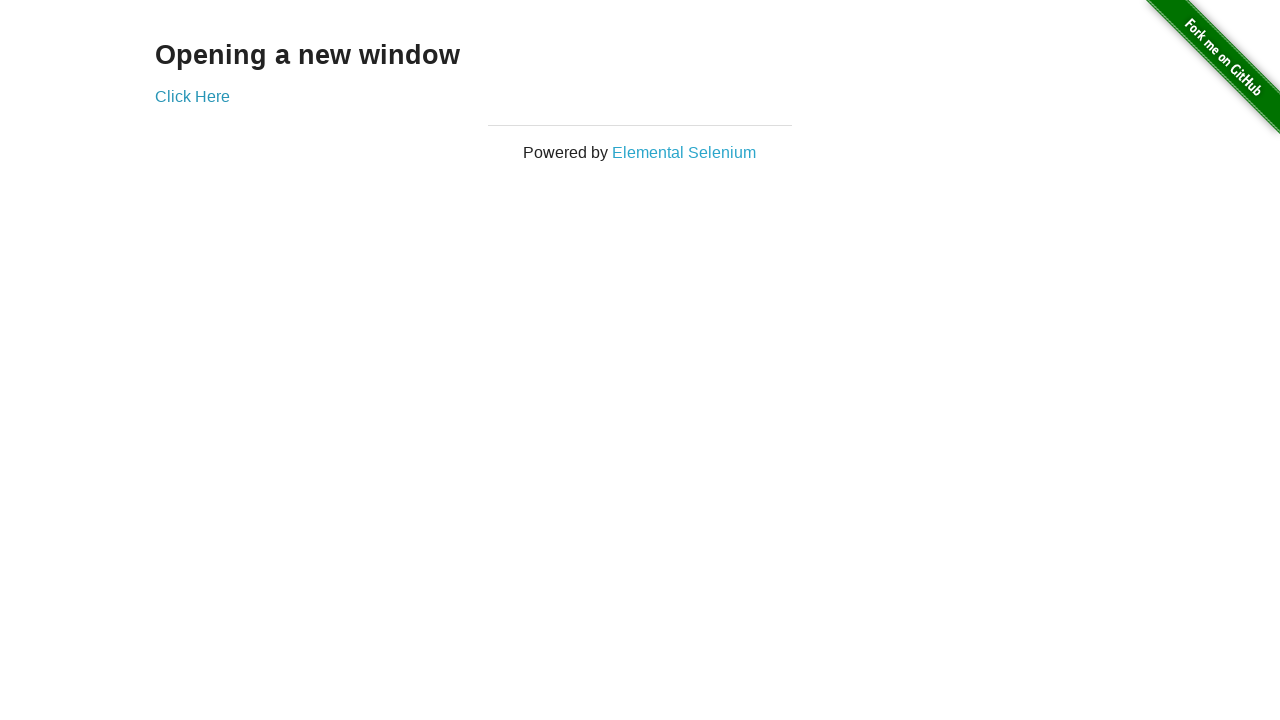